Tests hover functionality by moving mouse over an element to trigger a tooltip

Starting URL: https://demoqa.com/tool-tips

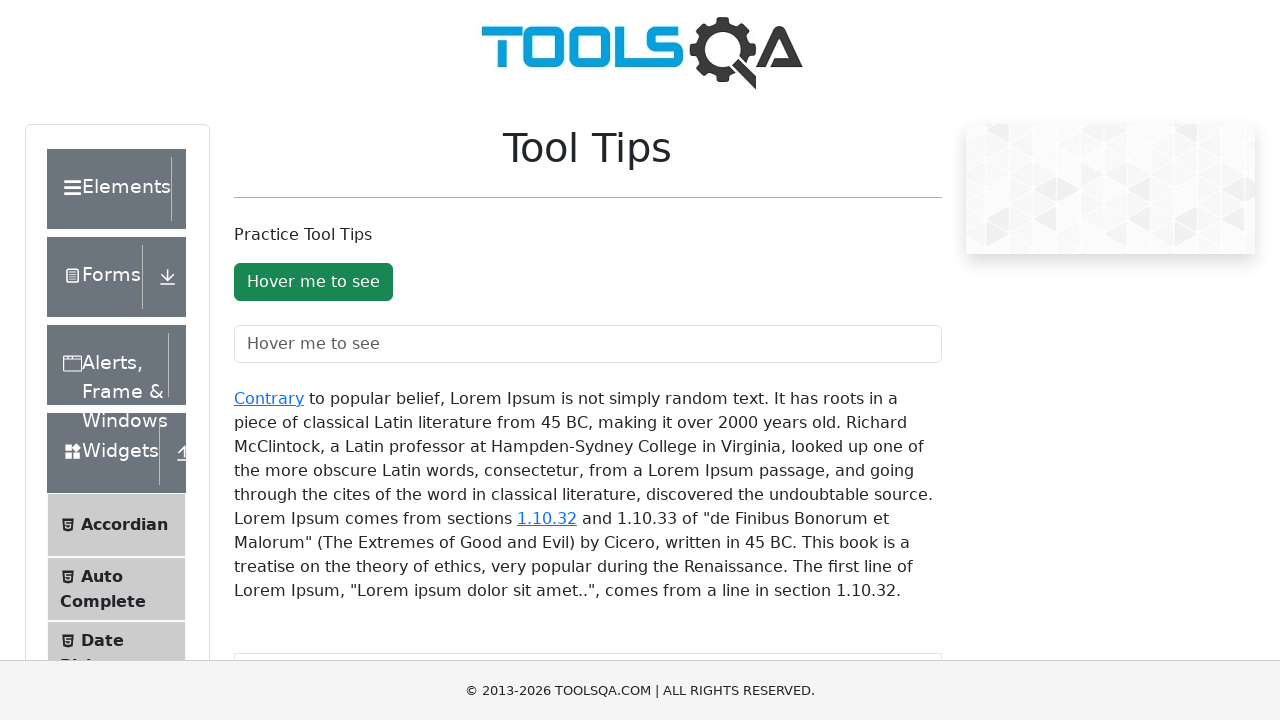

Navigated to ToolTips demo page
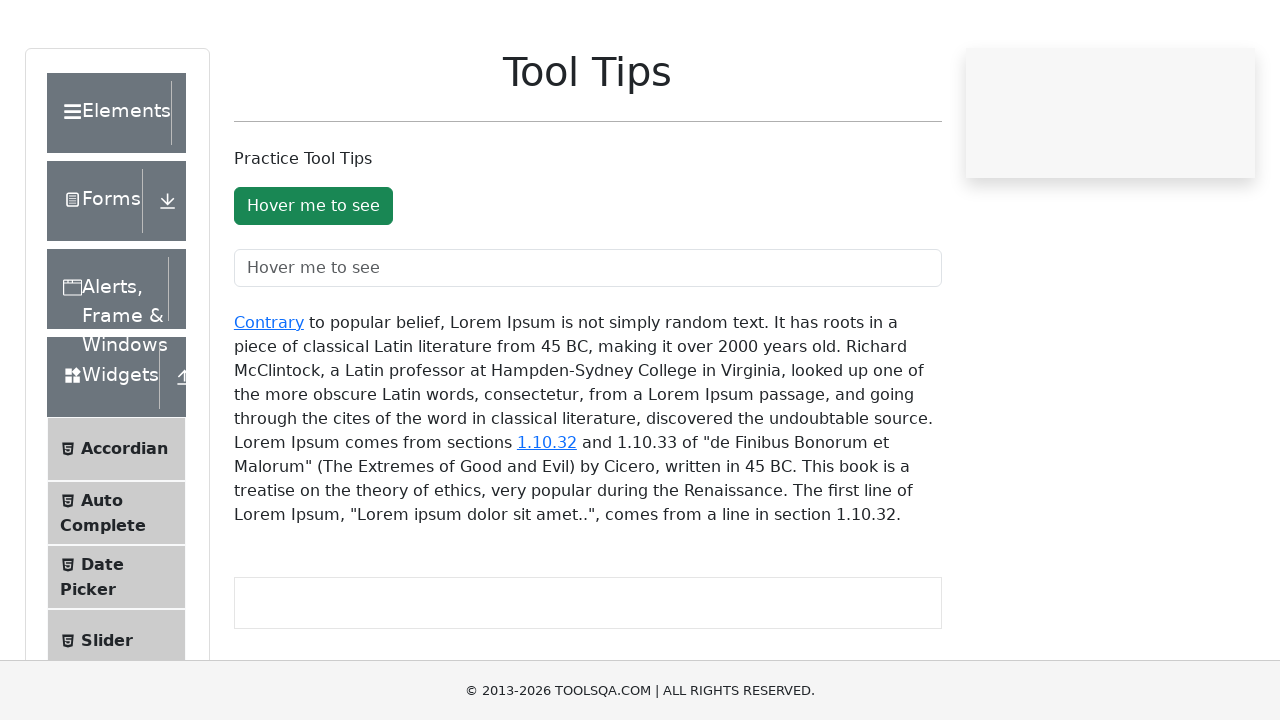

Hovered over the button element to trigger tooltip at (313, 282) on #toolTipButton
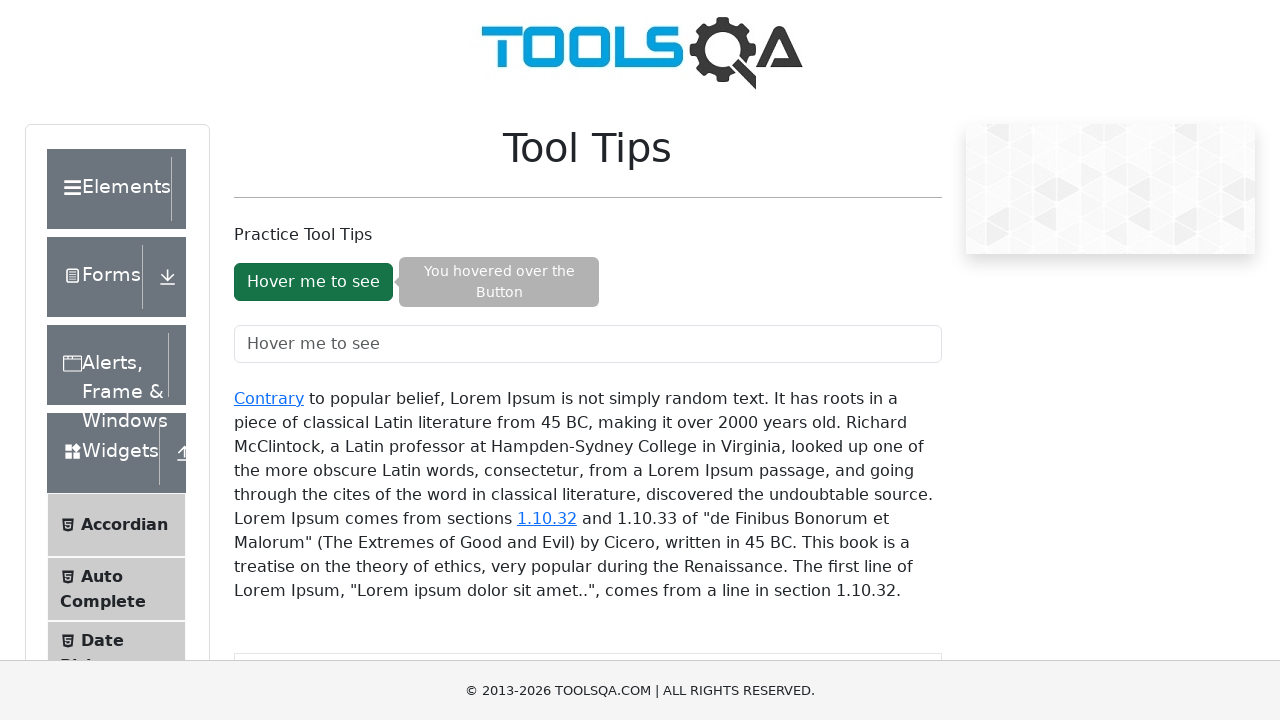

Waited 1500ms for tooltip animation to complete
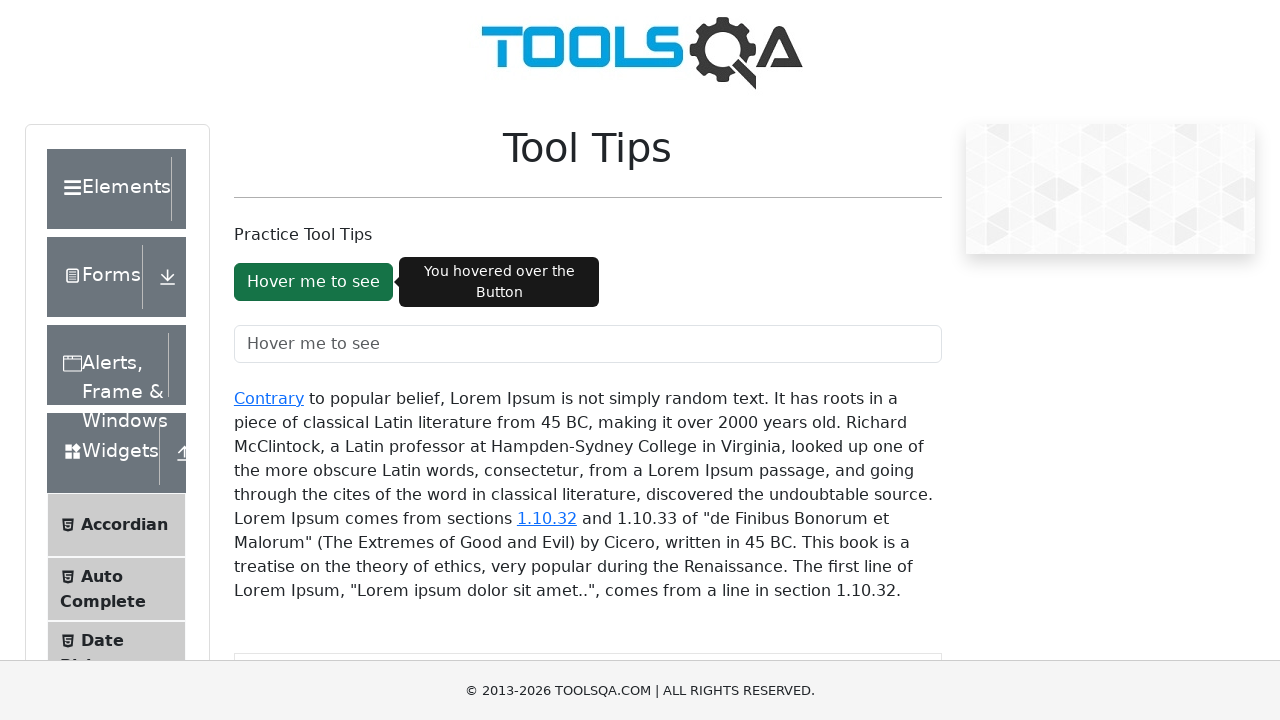

Verified tooltip is displayed by checking aria-describedby attribute equals 'buttonToolTip'
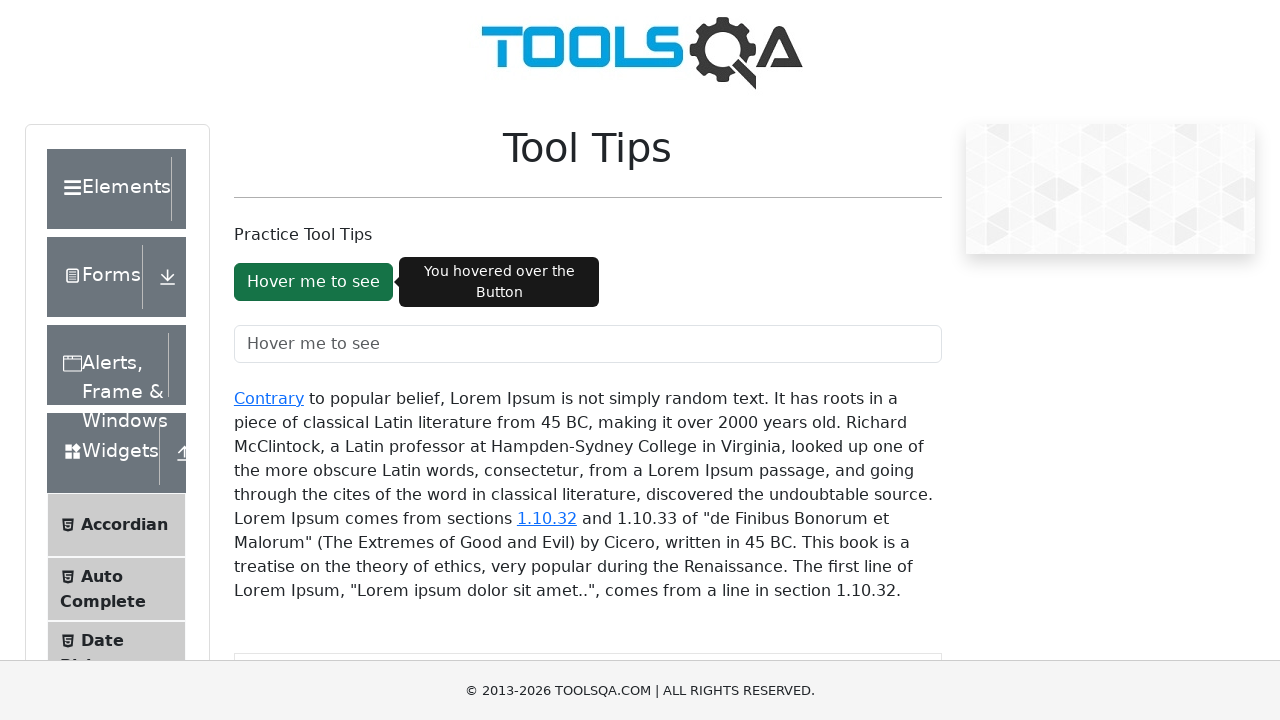

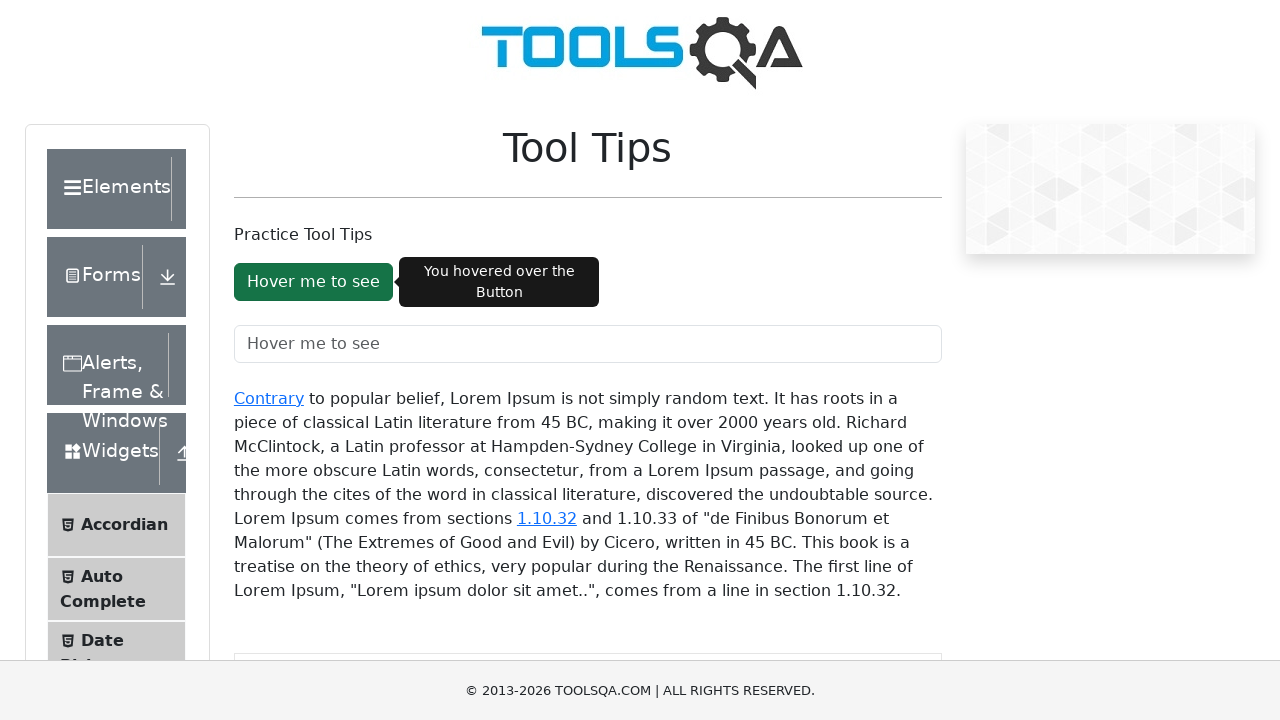